Tests that Option 2 can be selected from the dropdown

Starting URL: https://the-internet.herokuapp.com/dropdown

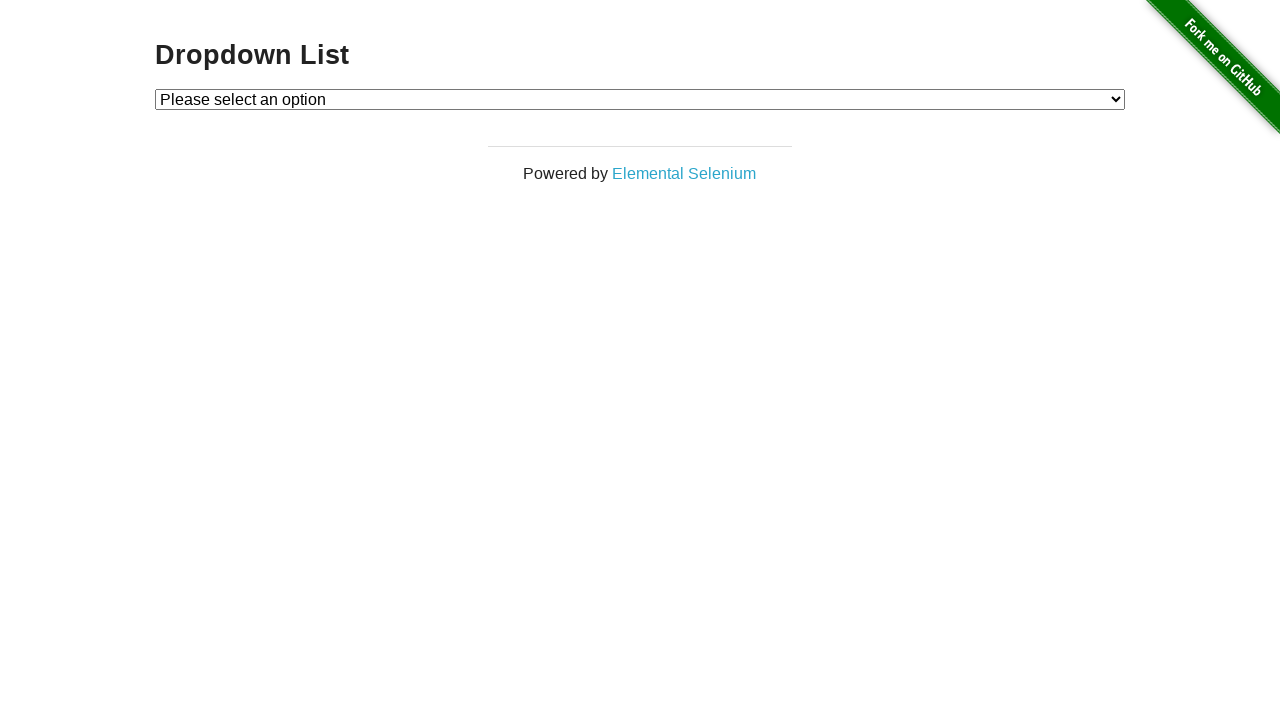

Dropdown element loaded and is present
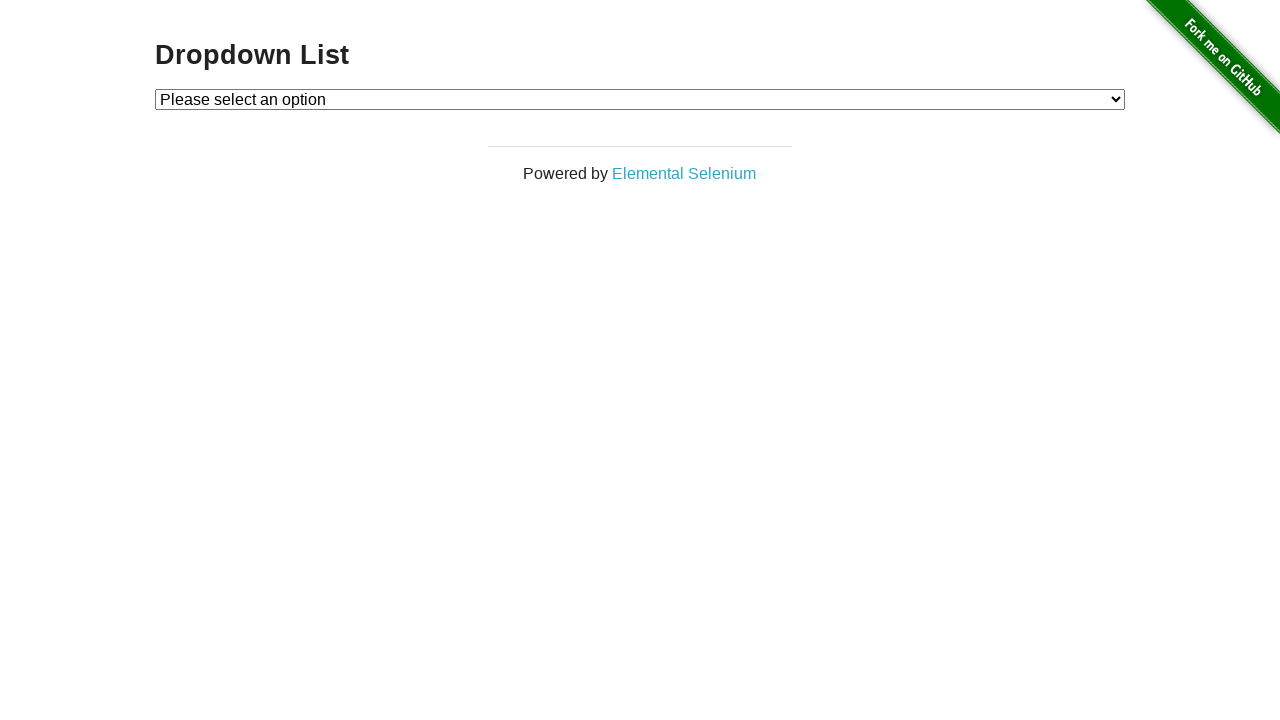

Selected Option 2 from the dropdown on #dropdown
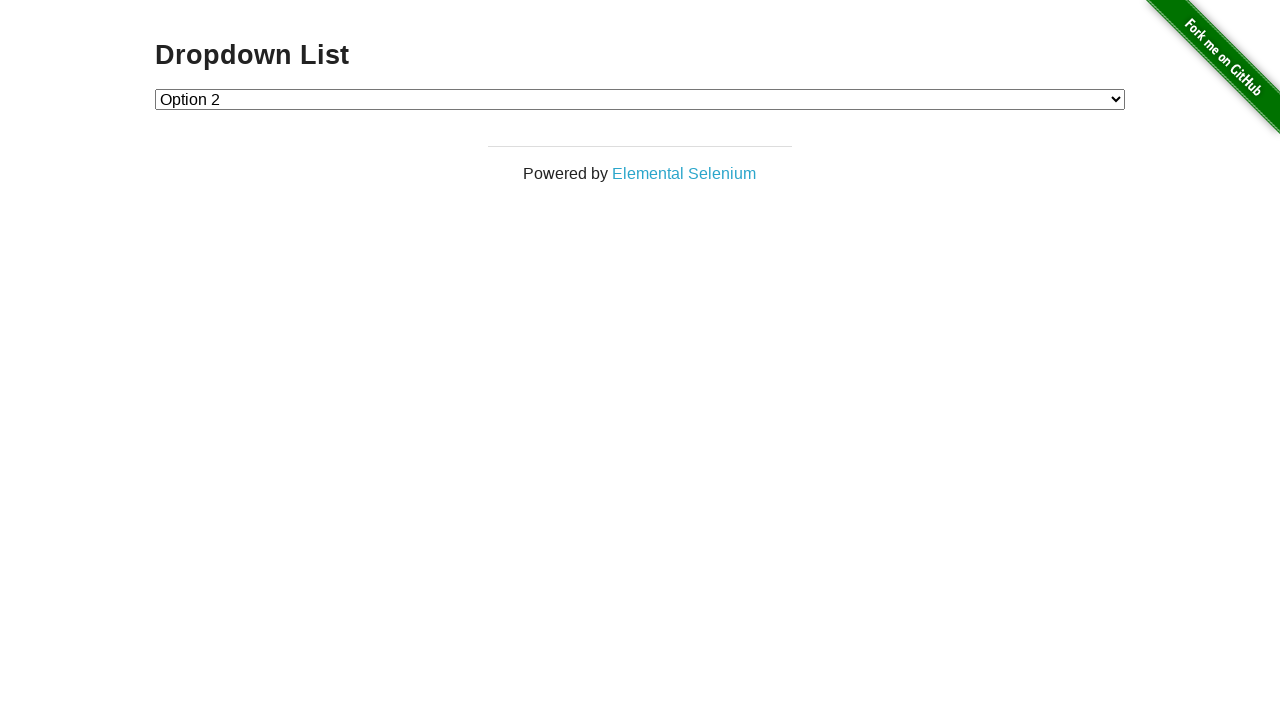

Retrieved the currently selected option text
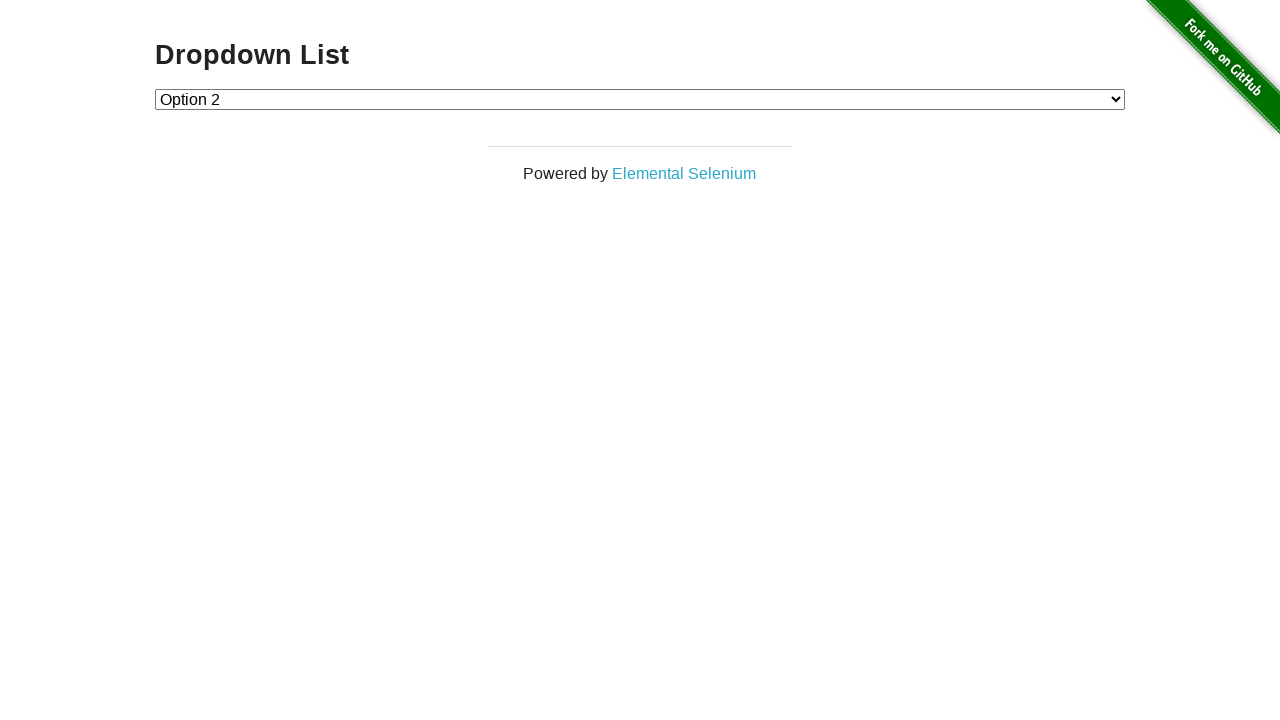

Verified that Option 2 is selected
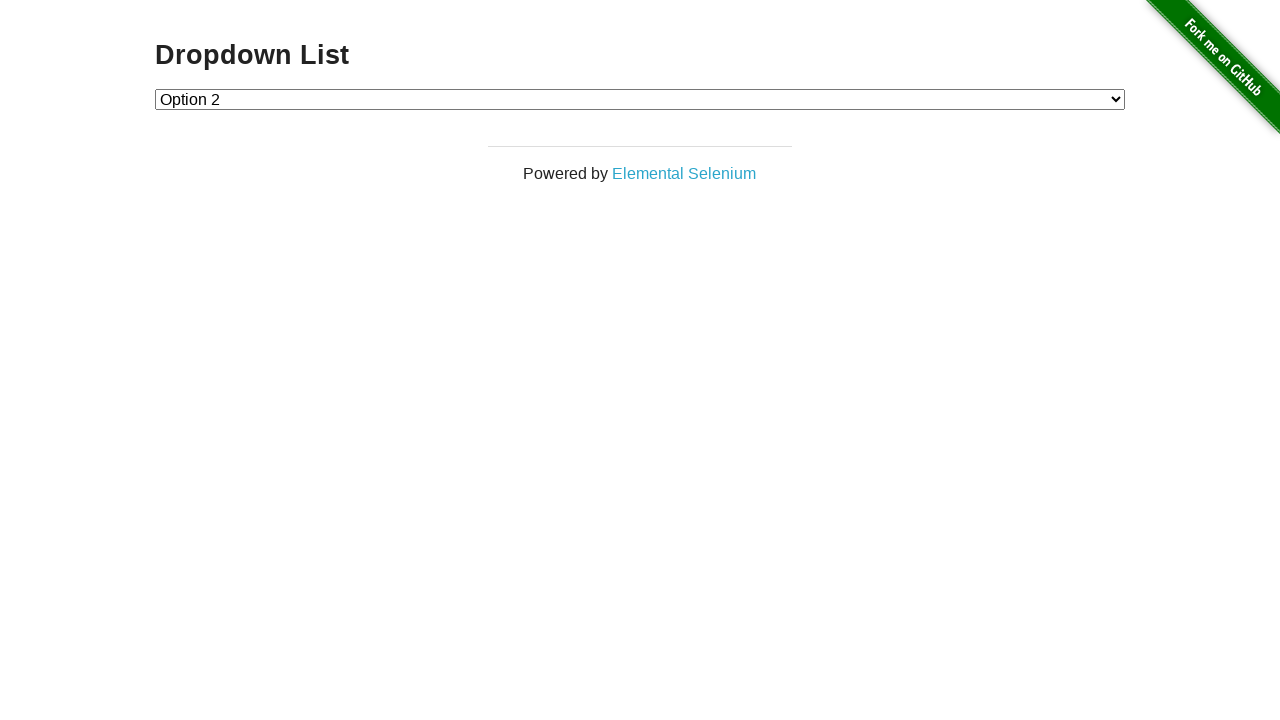

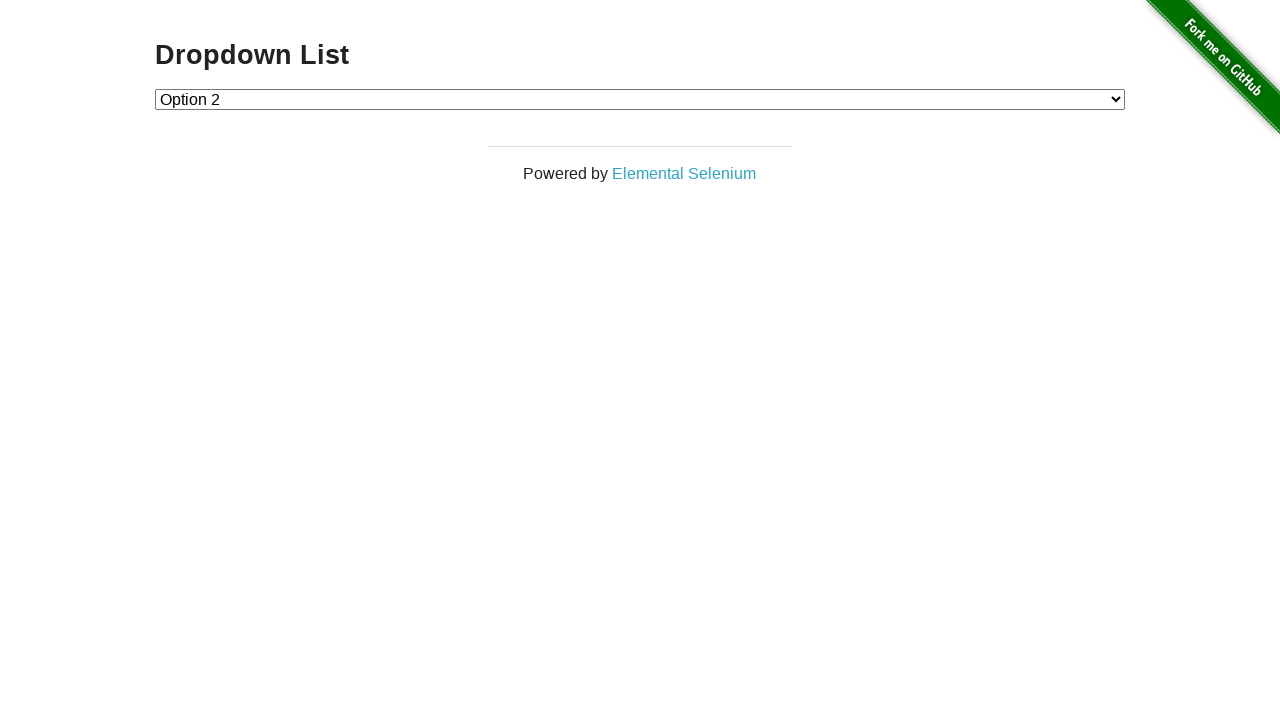